Tests that clicking a secondary tab in the Add Some Control section shows the tab content

Starting URL: https://angularjs.org

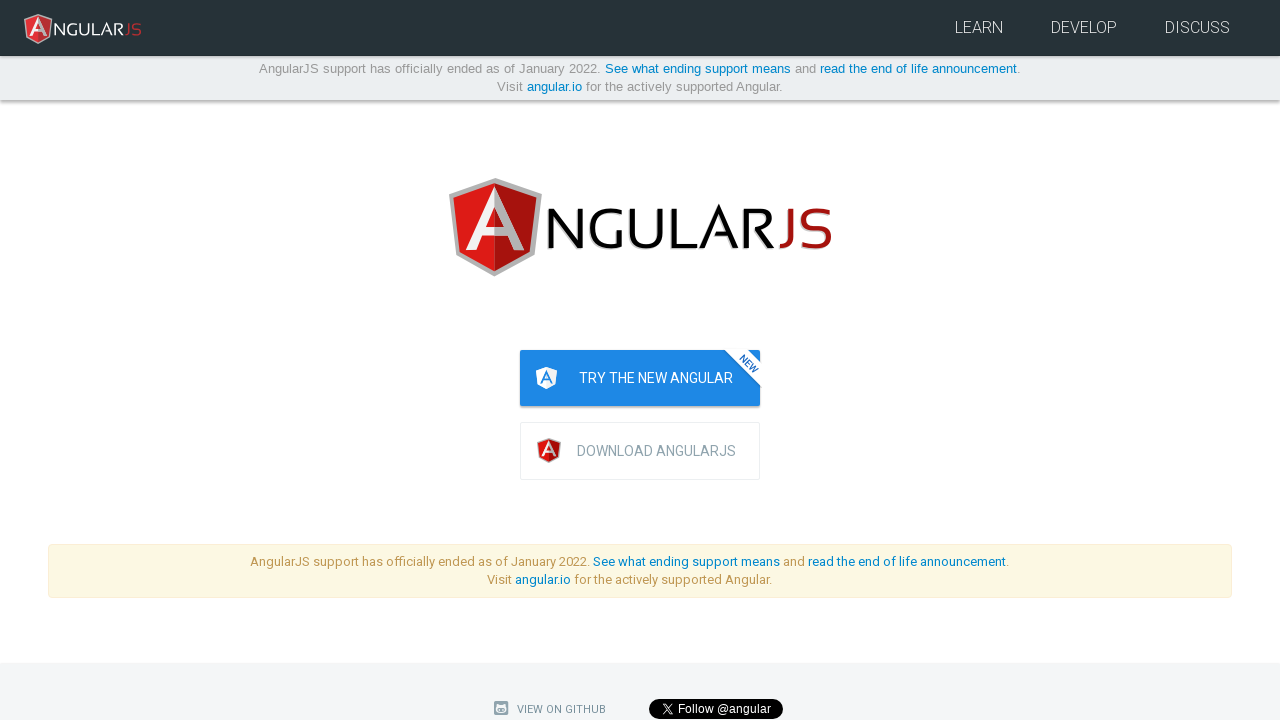

Clicked secondary tab in Add Some Control section at (290, 360) on [annotate='todo.annotation'] ul.nav-tabs li:nth-child(2) a
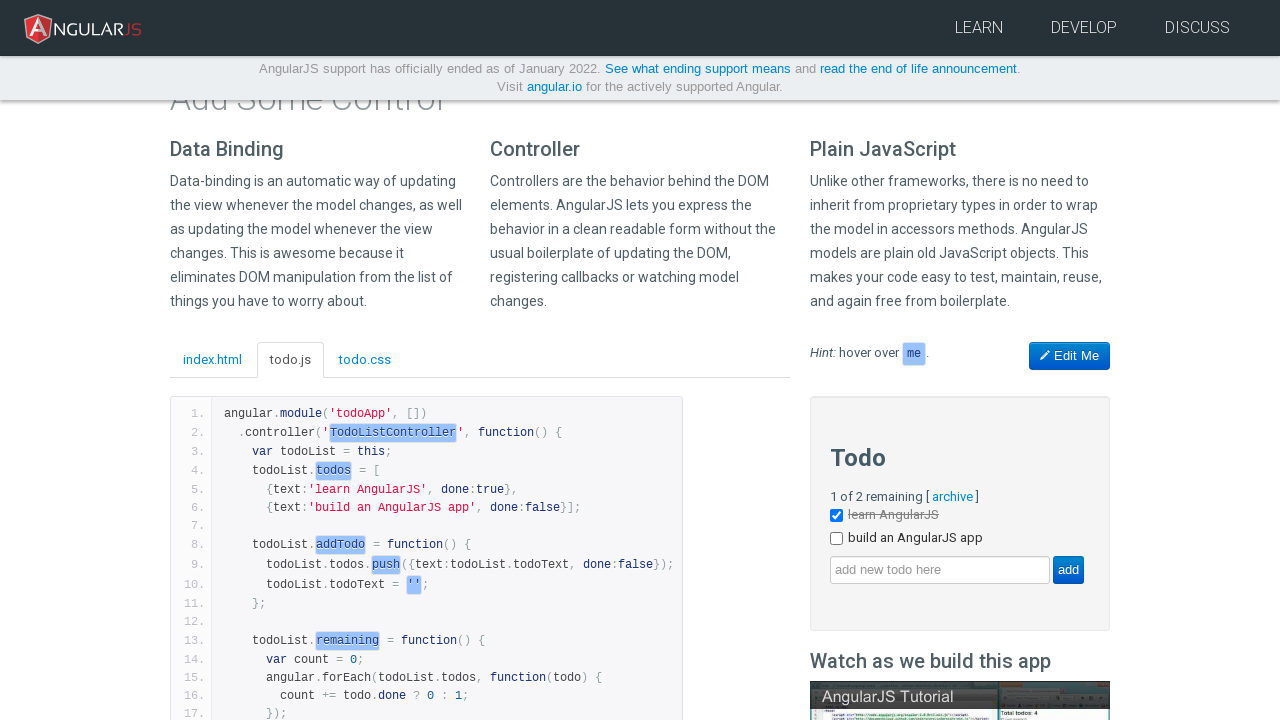

Secondary tab content loaded and displayed
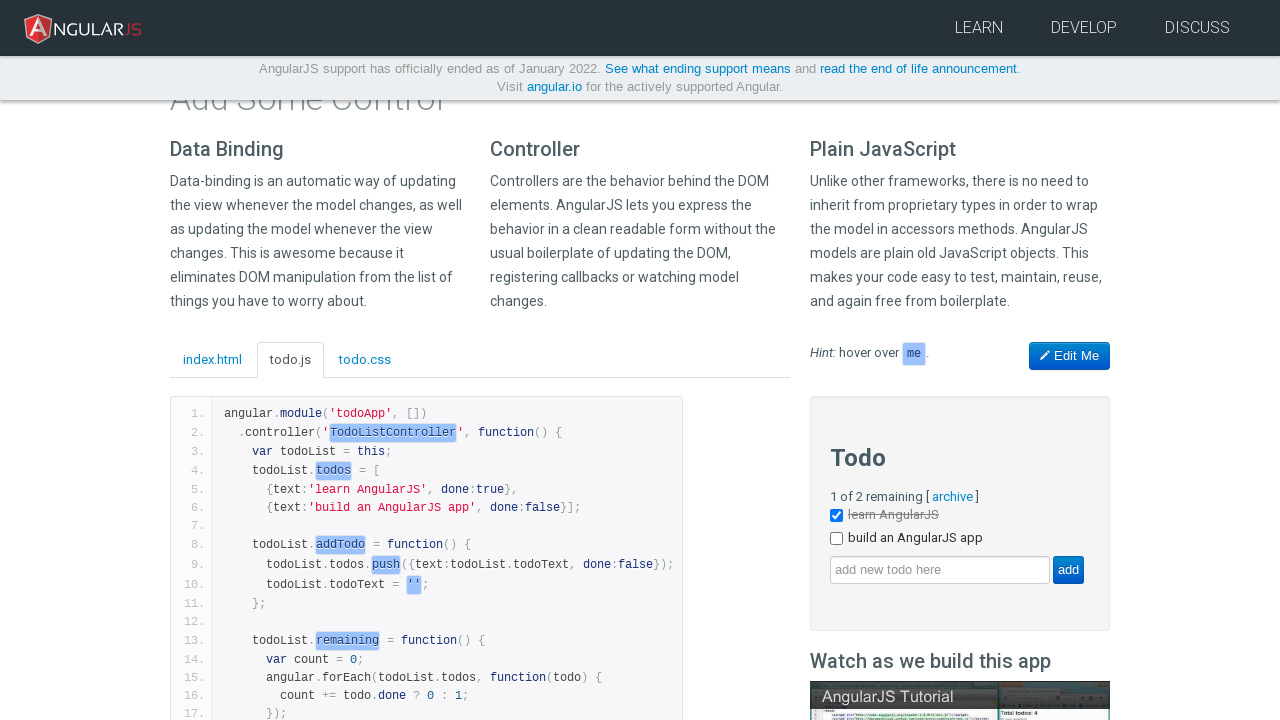

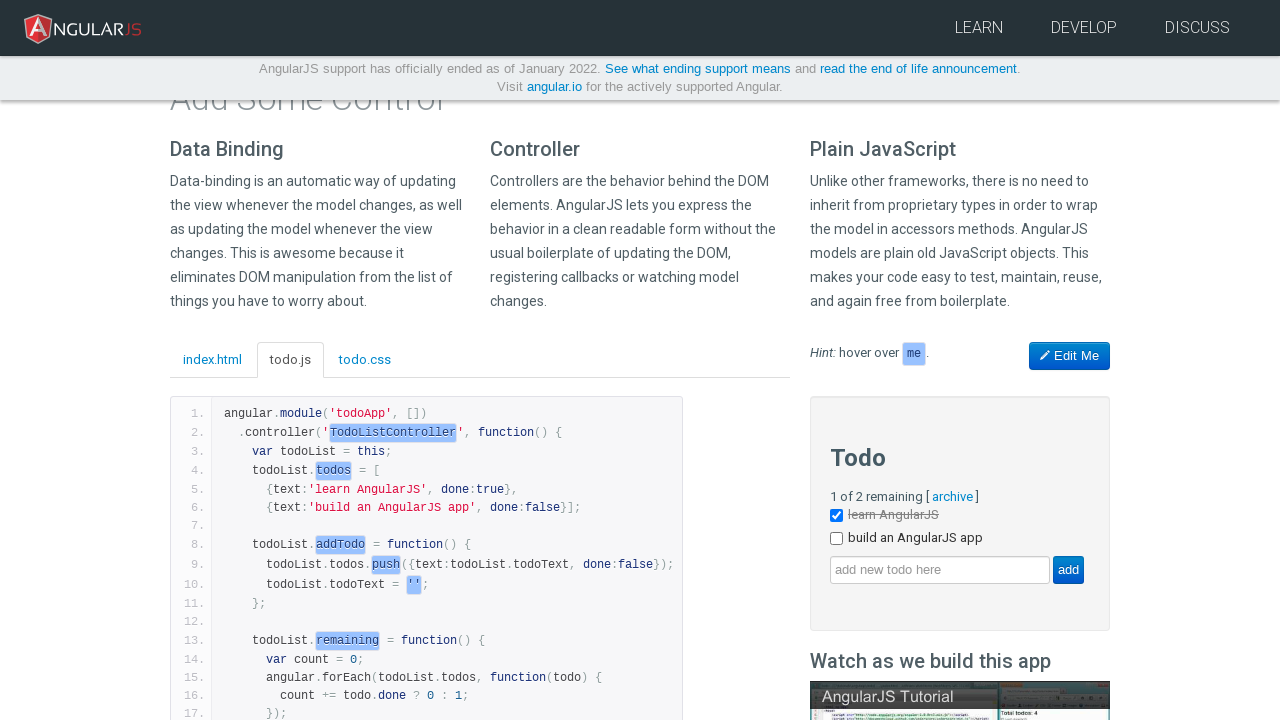